Tests cookie management functionality by reading all cookies from a test page, clearing browser cookies, verifying they are cleared, and then clicking a refresh button to restore them.

Starting URL: https://bonigarcia.dev/selenium-webdriver-java/cookies.html

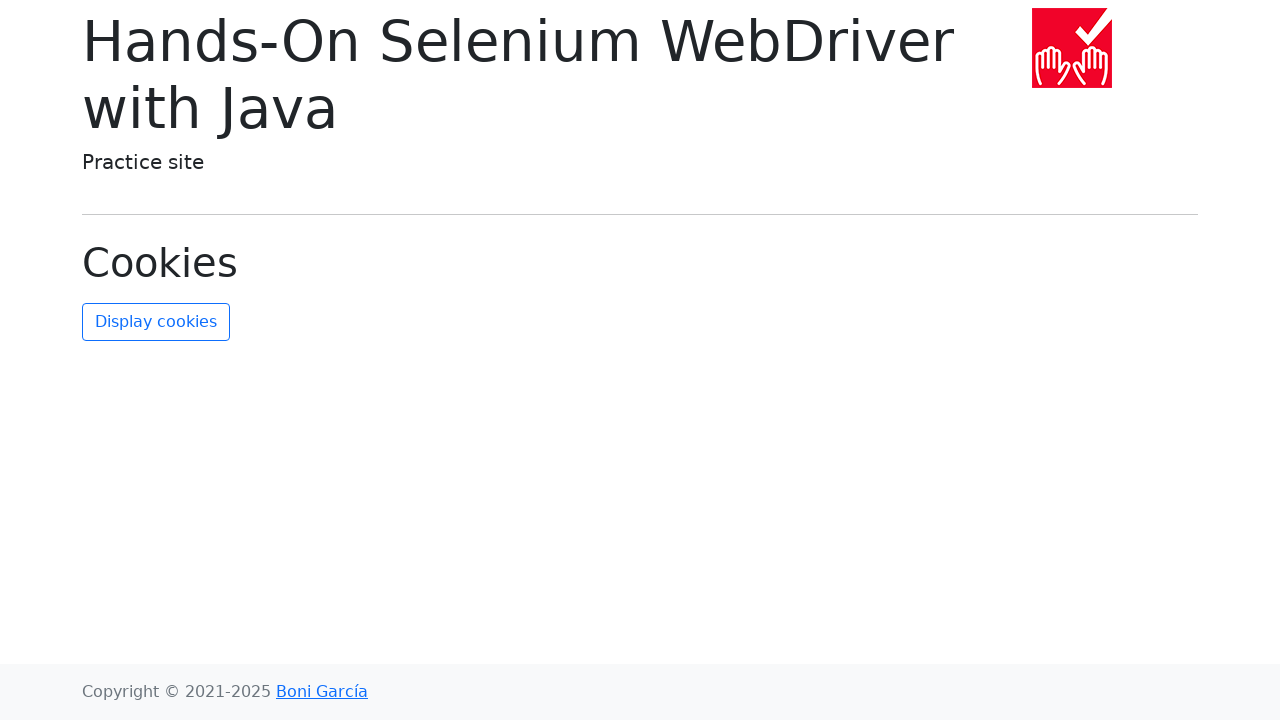

Waited for page to load (networkidle)
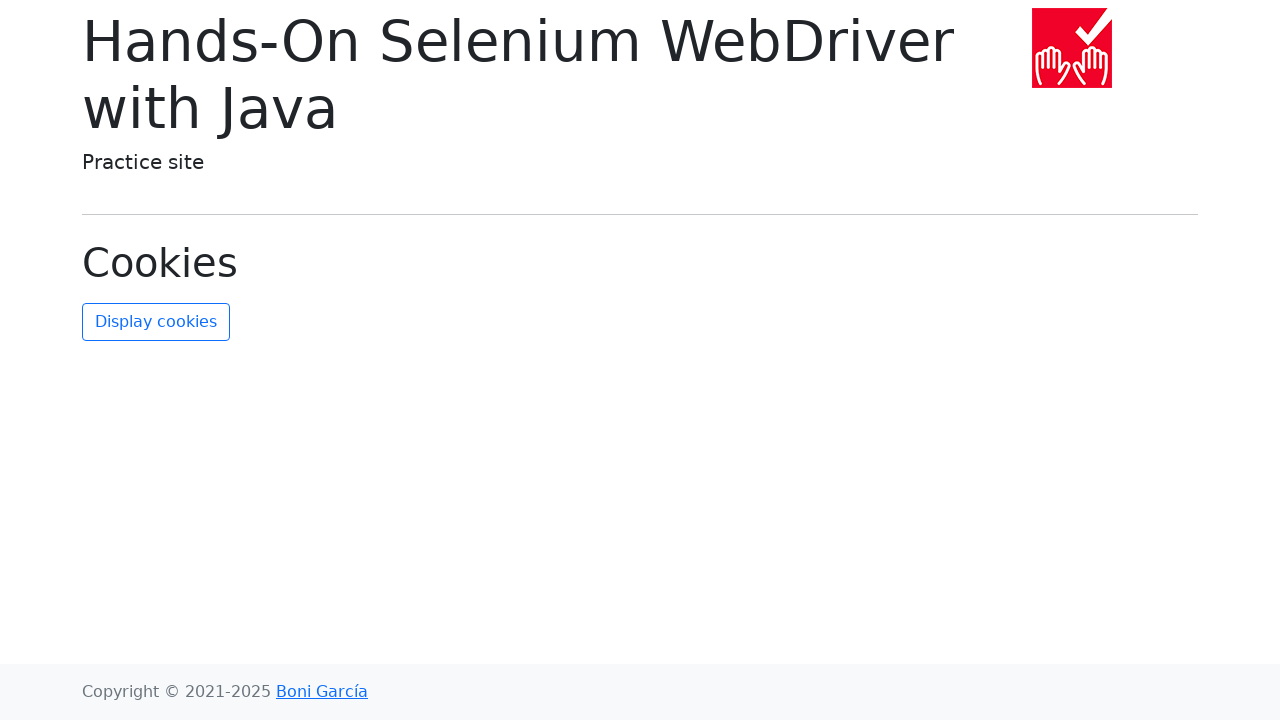

Read 2 cookies from context
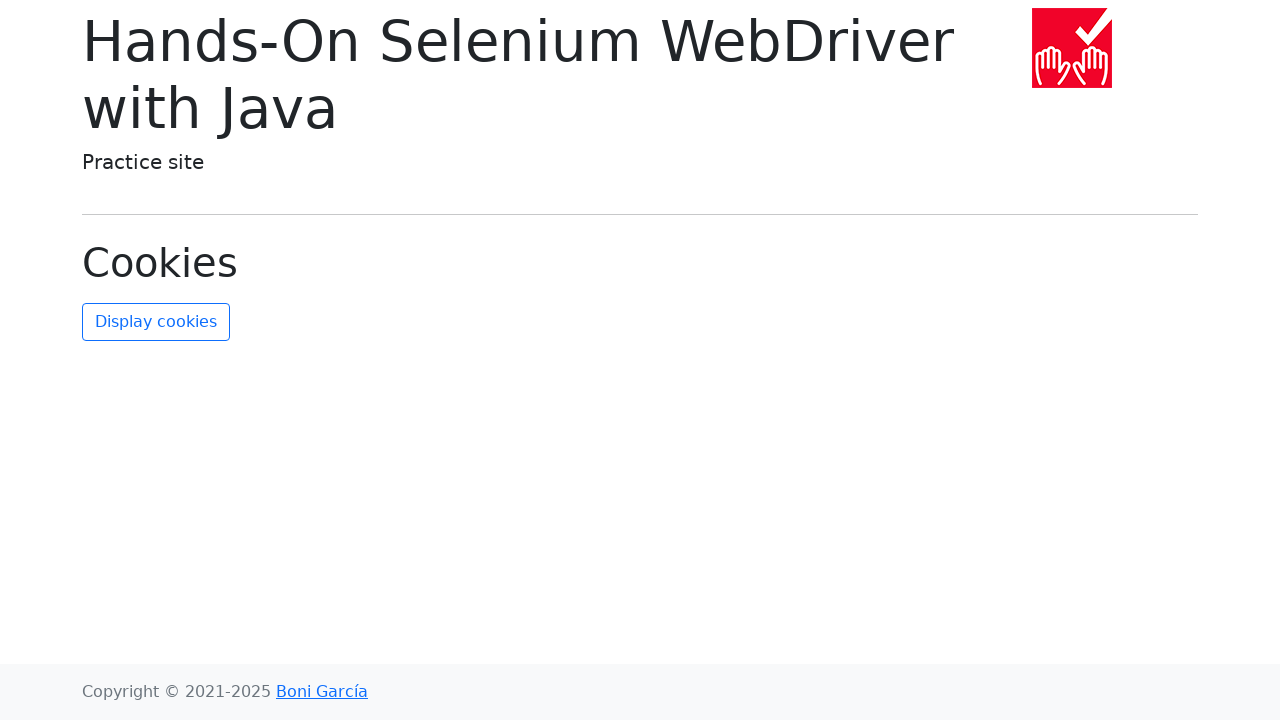

Stored 2 sorted cookie names for comparison
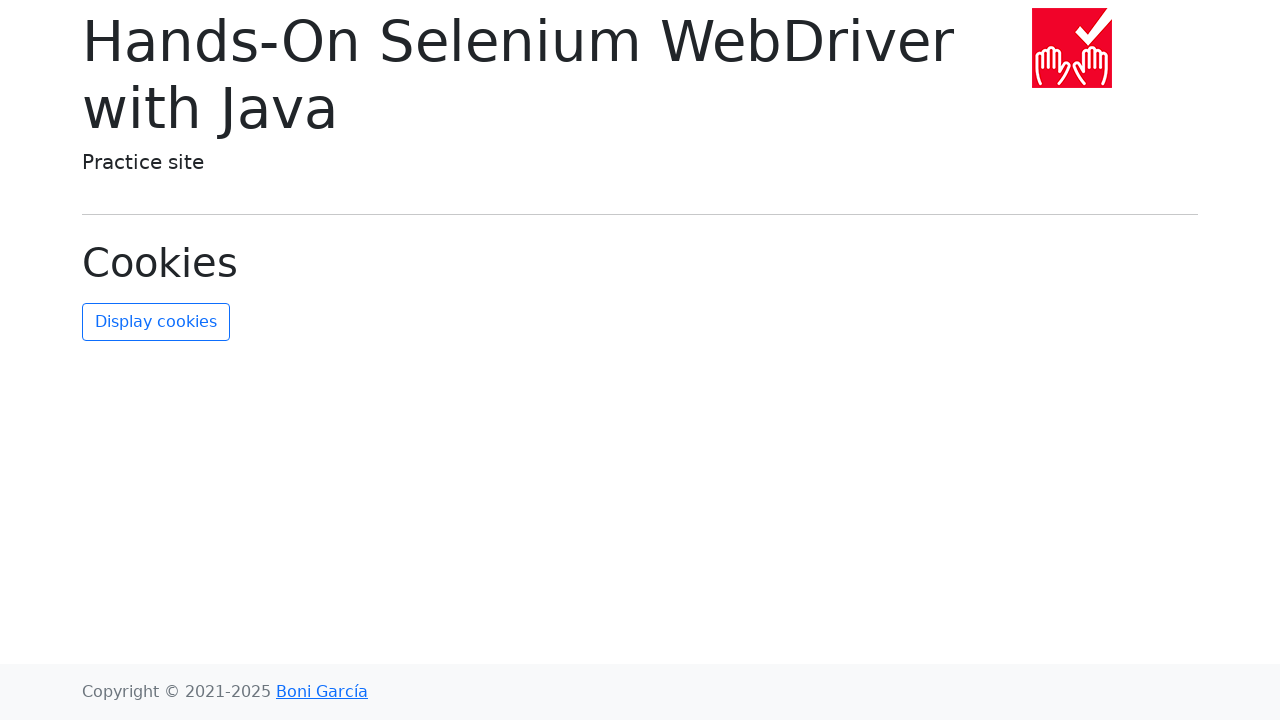

Cleared all cookies from context
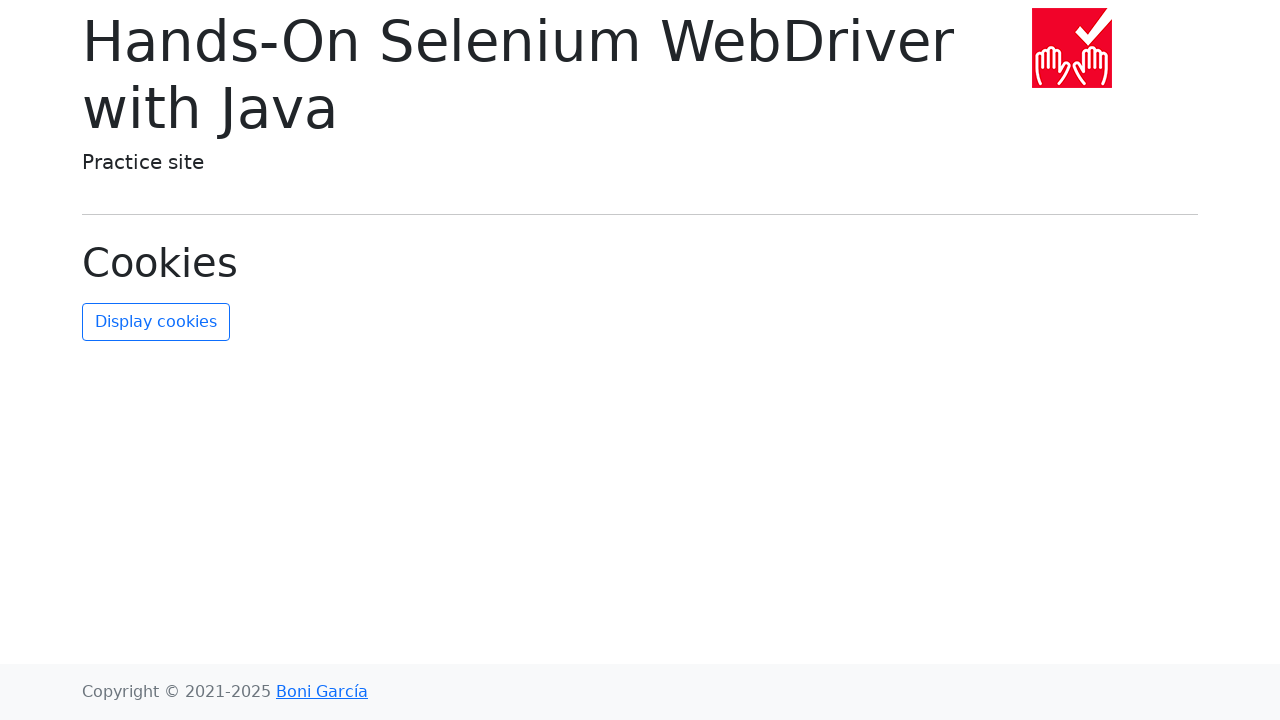

Verified that cookies were cleared (count = 0)
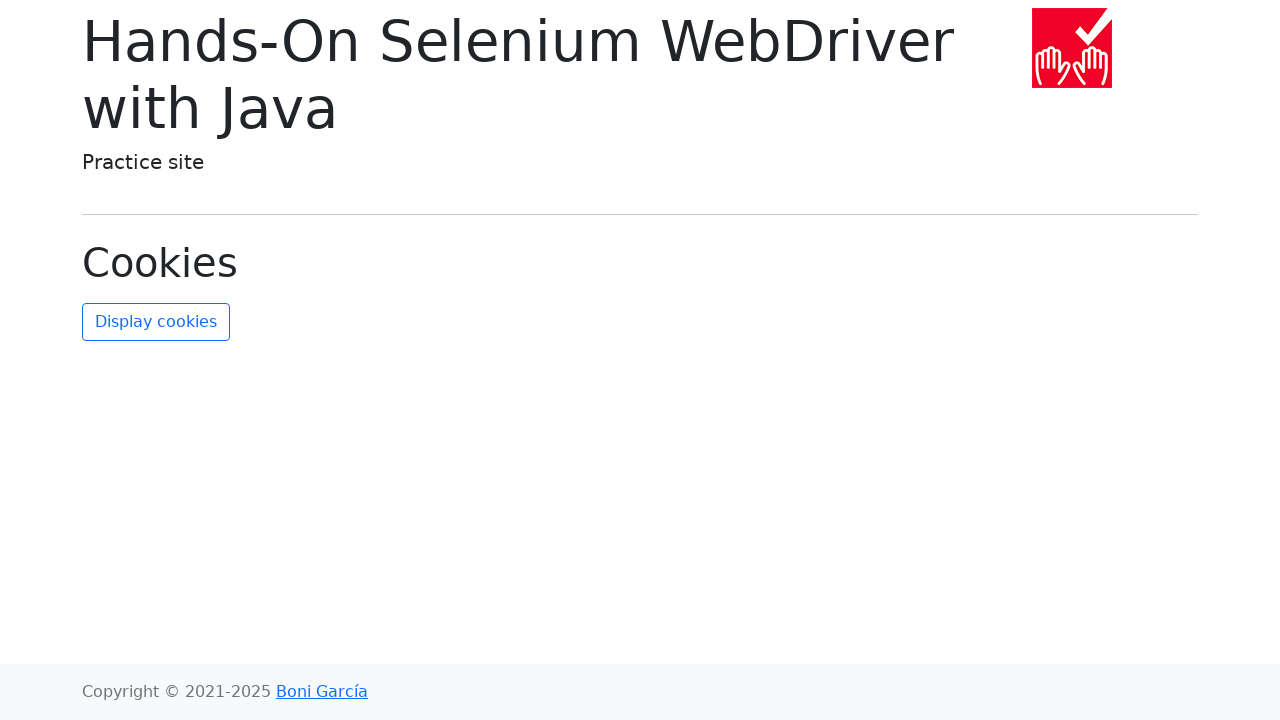

Clicked the refresh cookies button at (156, 322) on #refresh-cookies
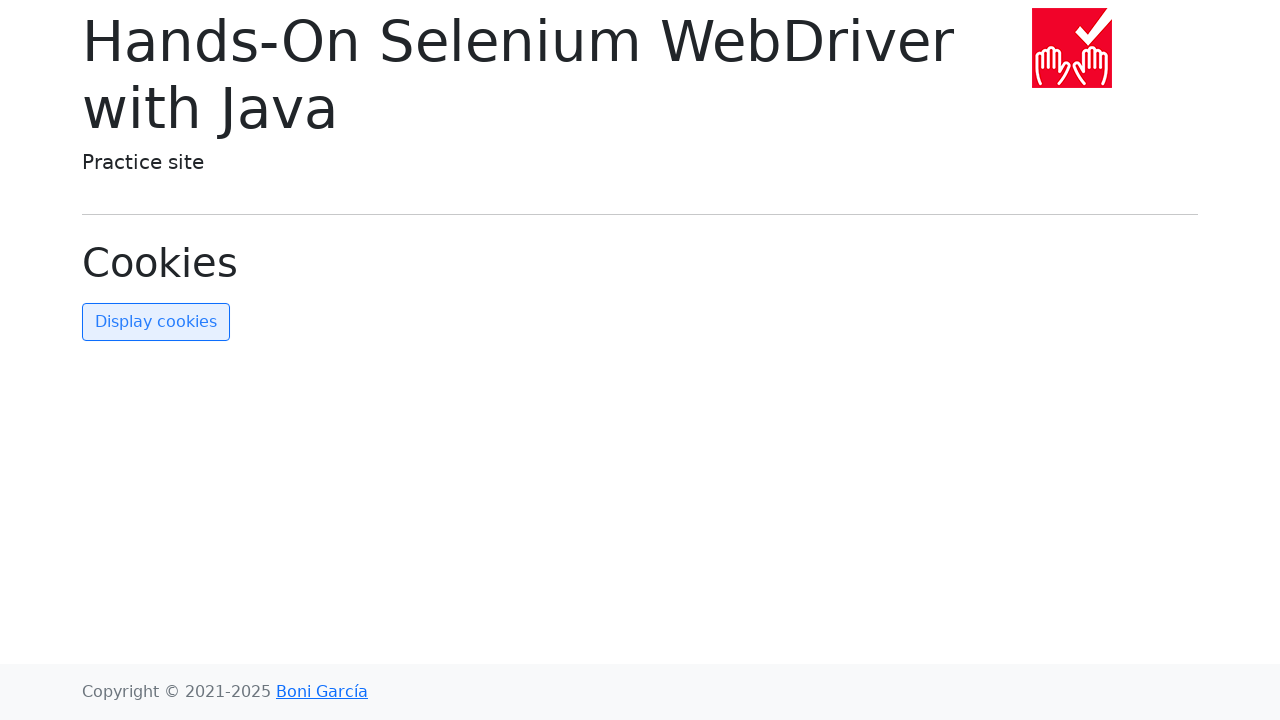

Waited for page to process refresh button click (networkidle)
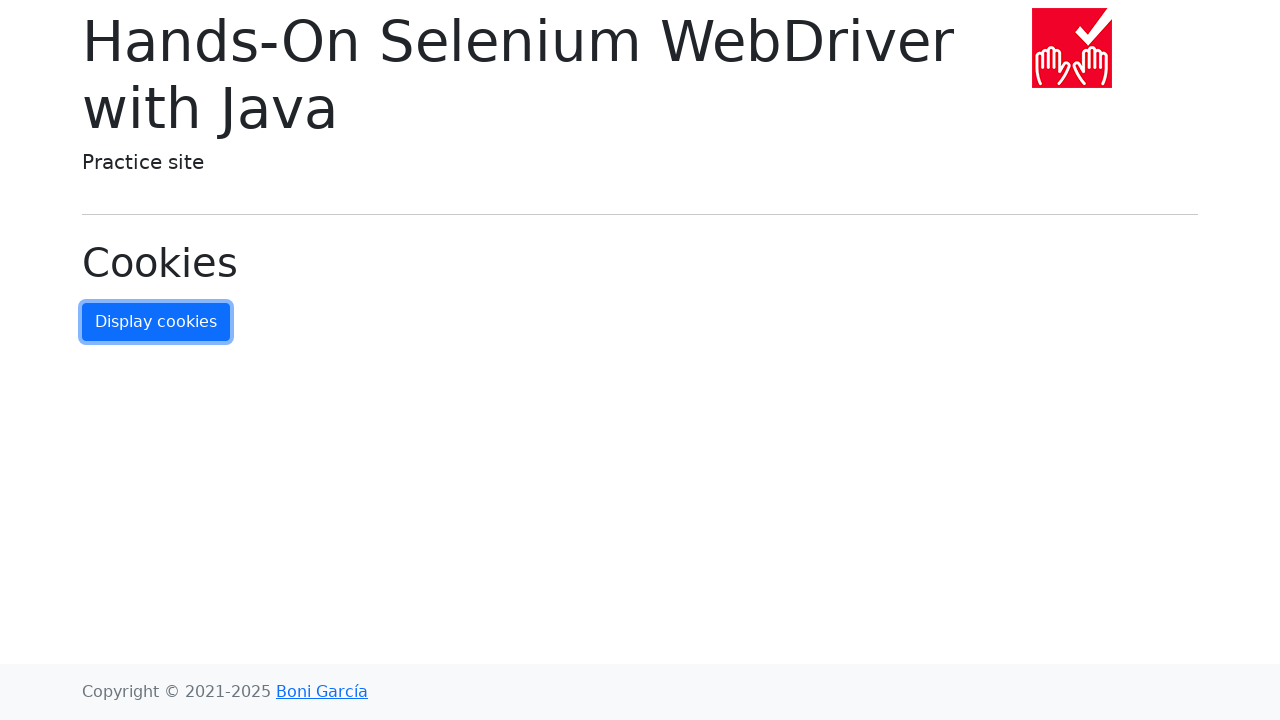

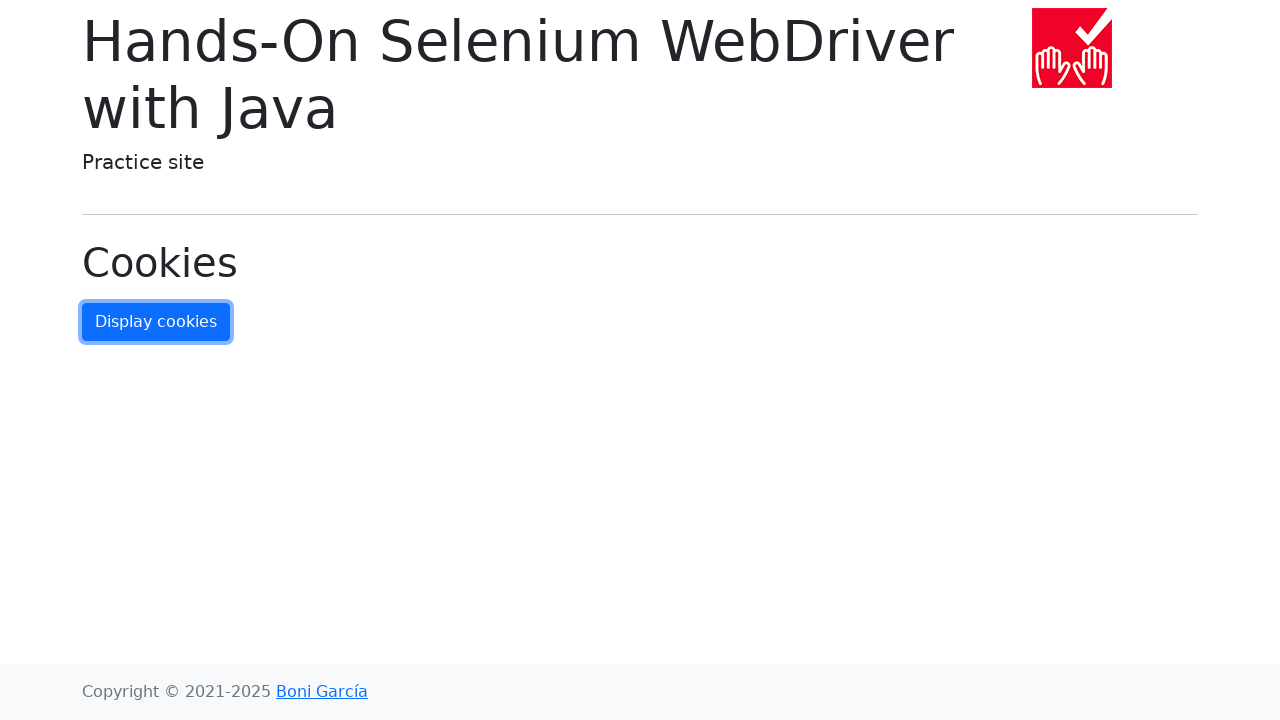